Tests scrolling down the Thesaurus homepage to view content below the fold

Starting URL: https://www.thesaurus.com/

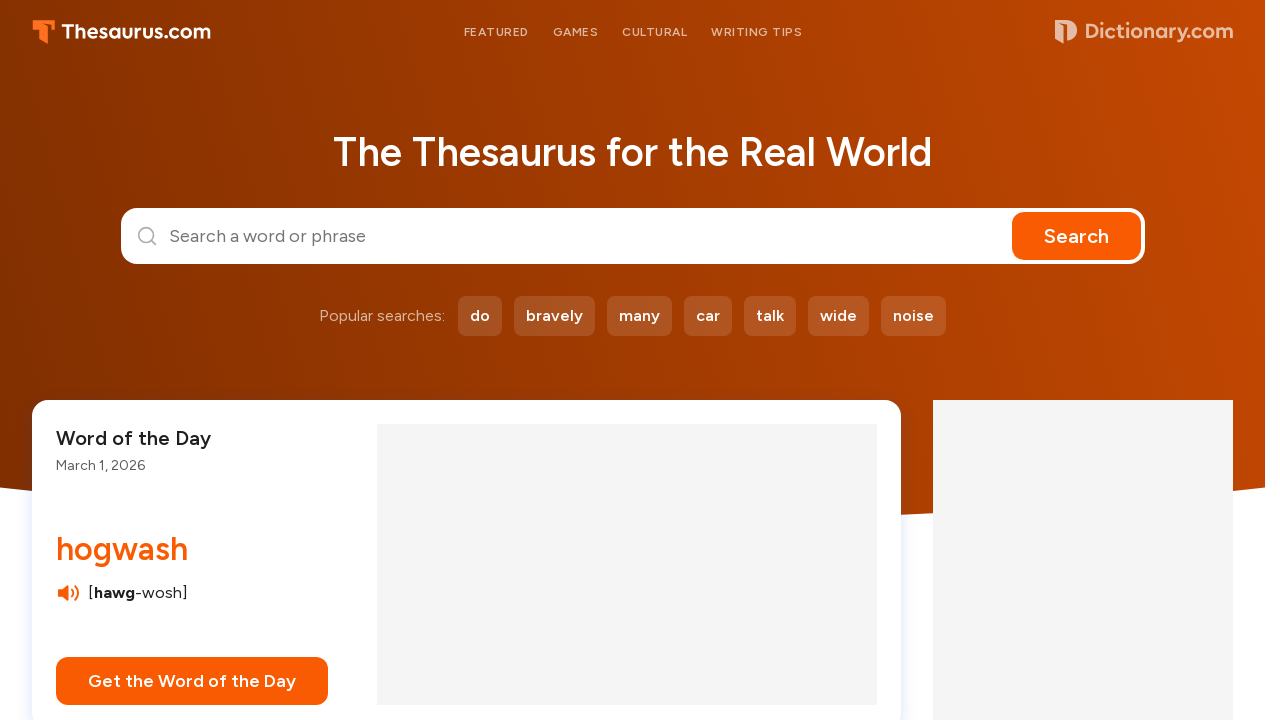

Scrolled down the Thesaurus homepage to view content below the fold
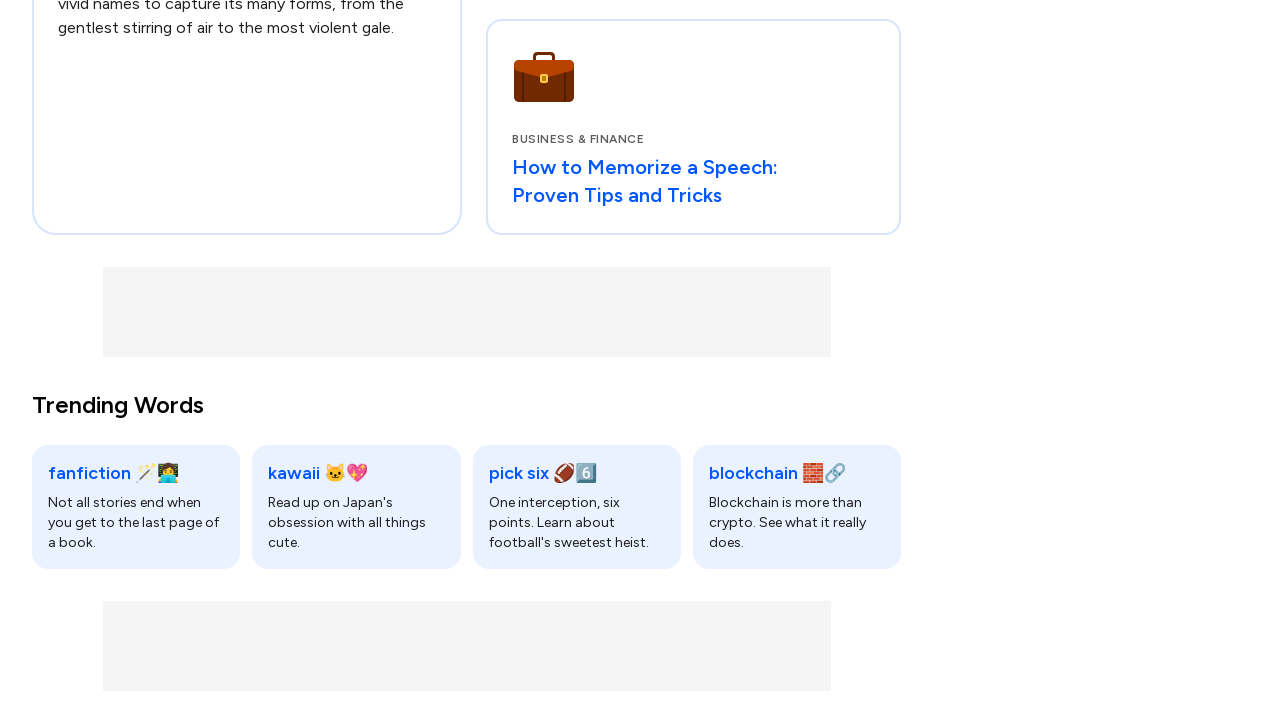

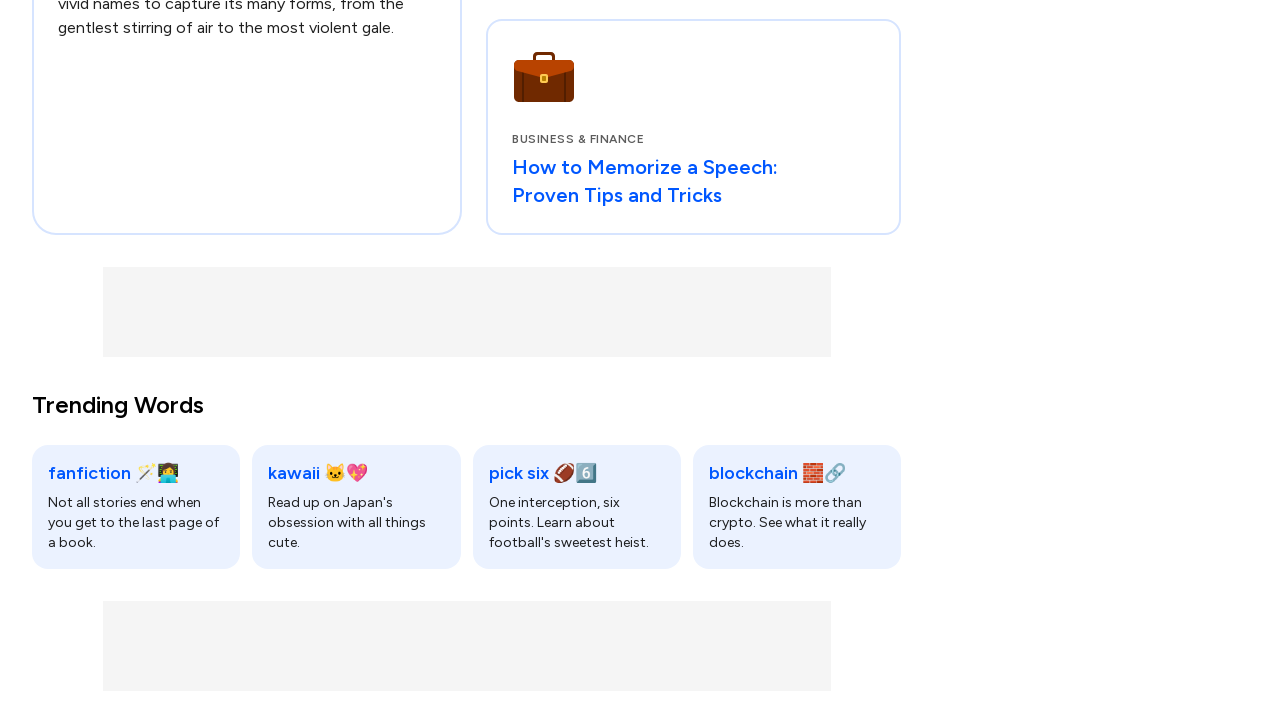